Tests hover functionality by moving mouse over an image element and clicking the revealed link

Starting URL: https://practice.cydeo.com/hovers

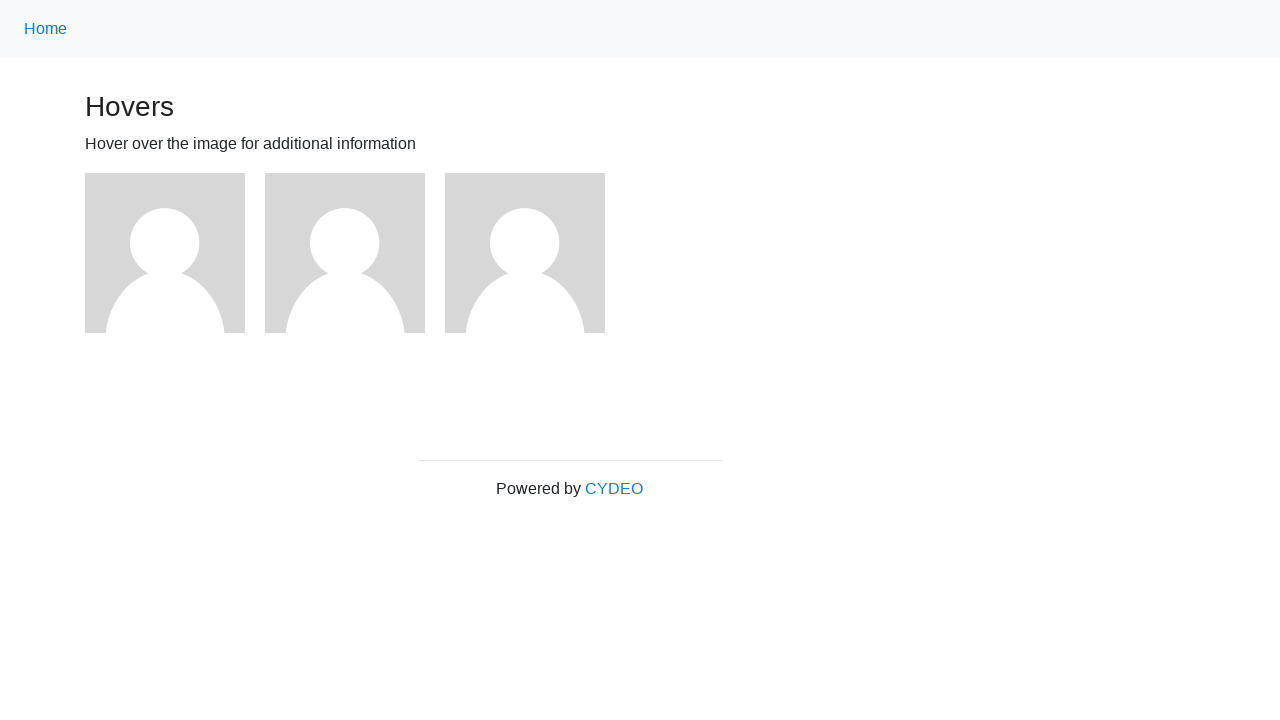

Located the first image element
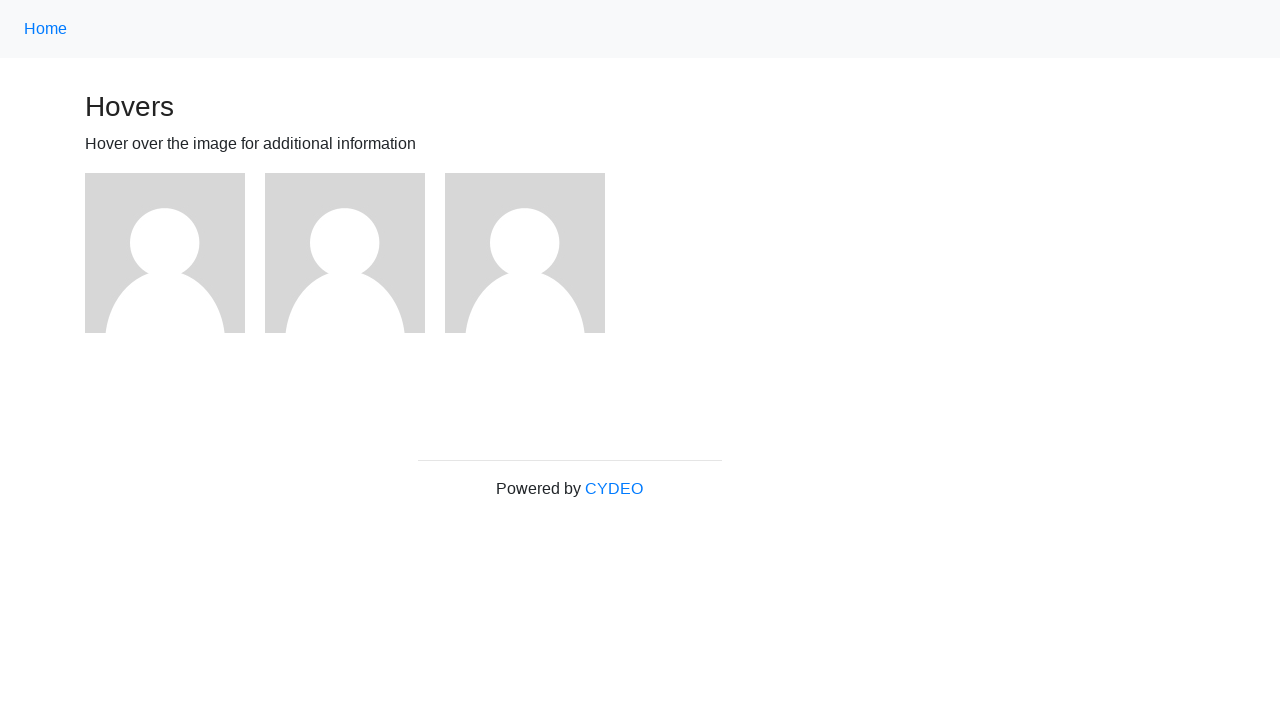

Hovered over the first image element at (165, 253) on (//div[@class='figure']/img)[1]
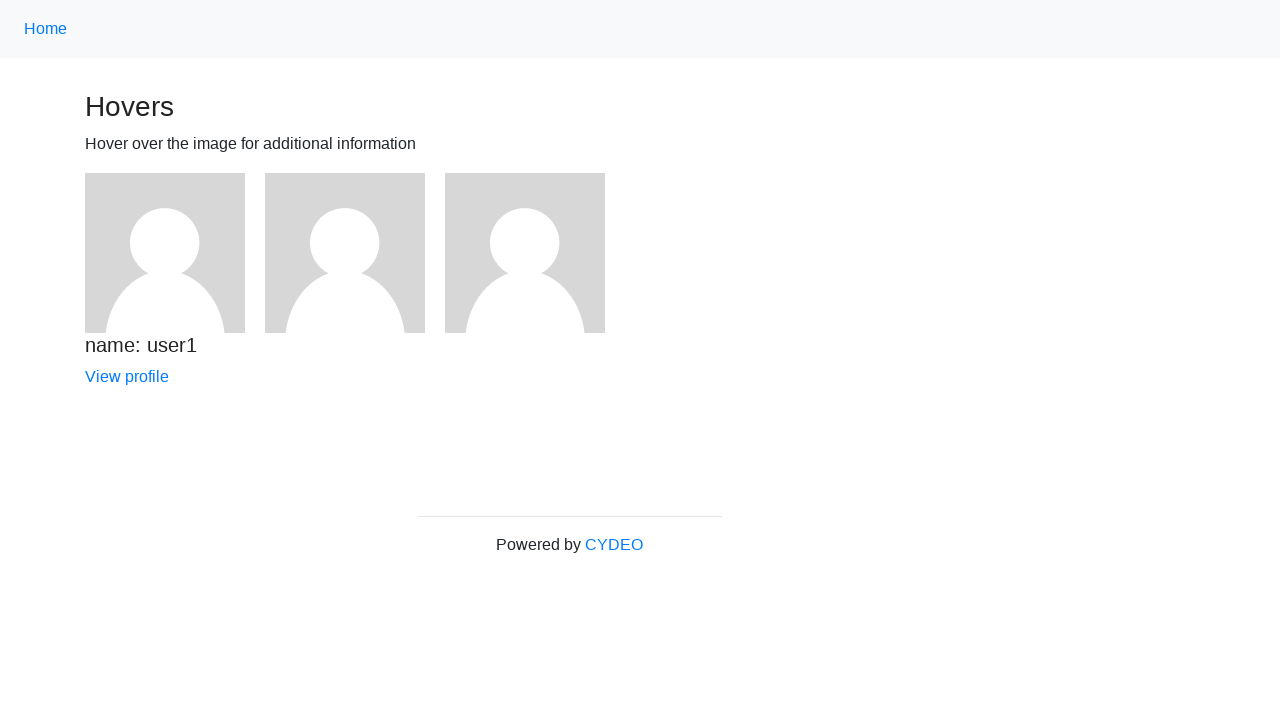

Clicked the revealed 'View profile' link at (127, 376) on text=View profile
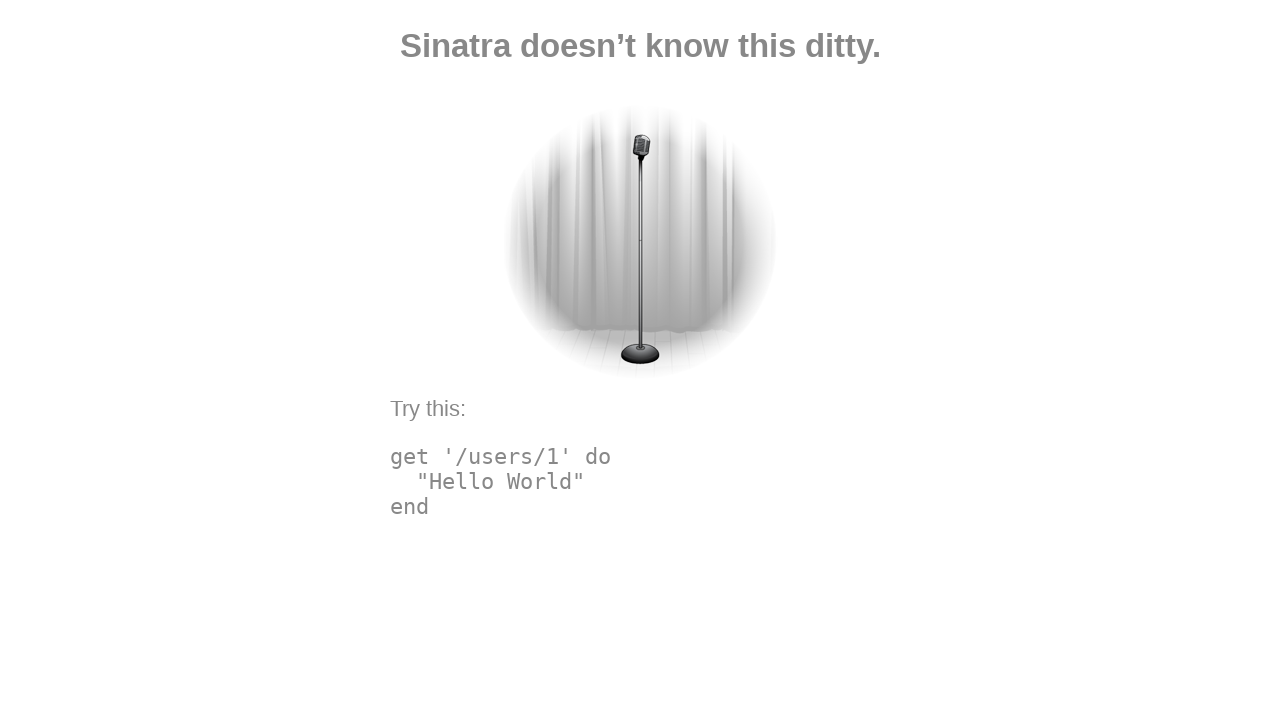

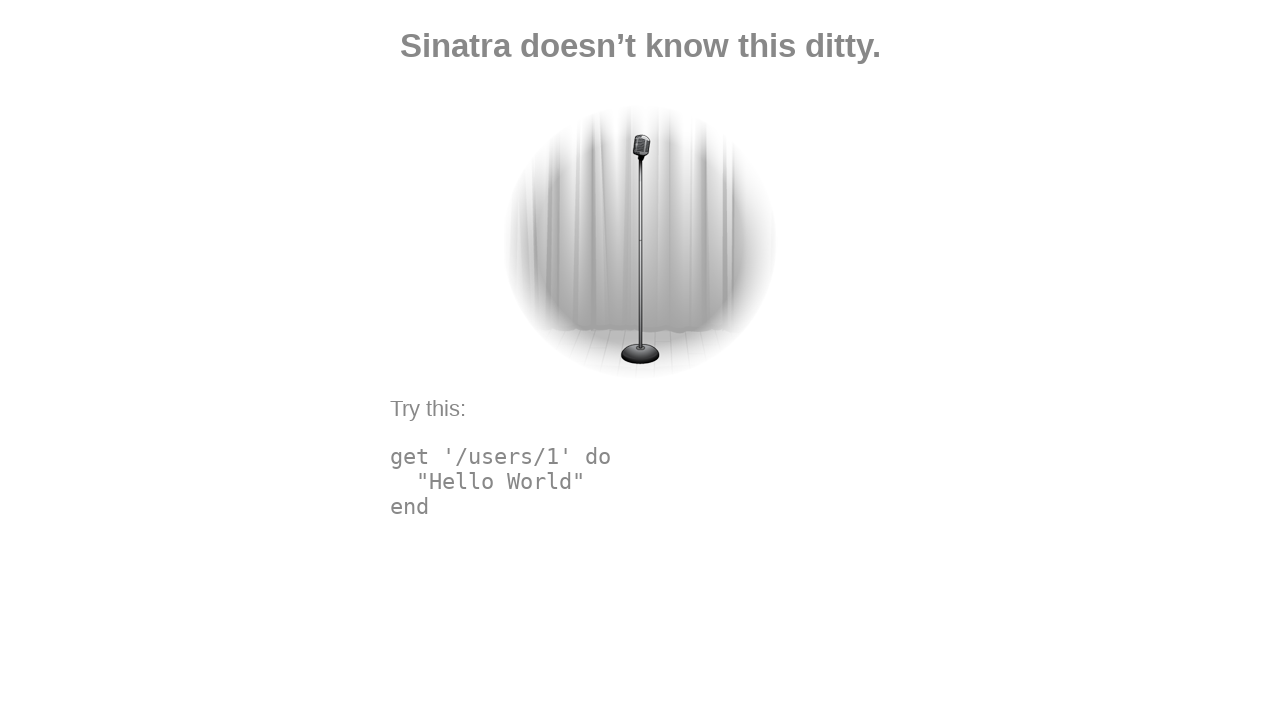